Tests a virtual piano/keyboard interface by clicking on various keynotes in a specific sequence on a music lesson page.

Starting URL: https://www.apronus.com/music/lessons/unit01.htm

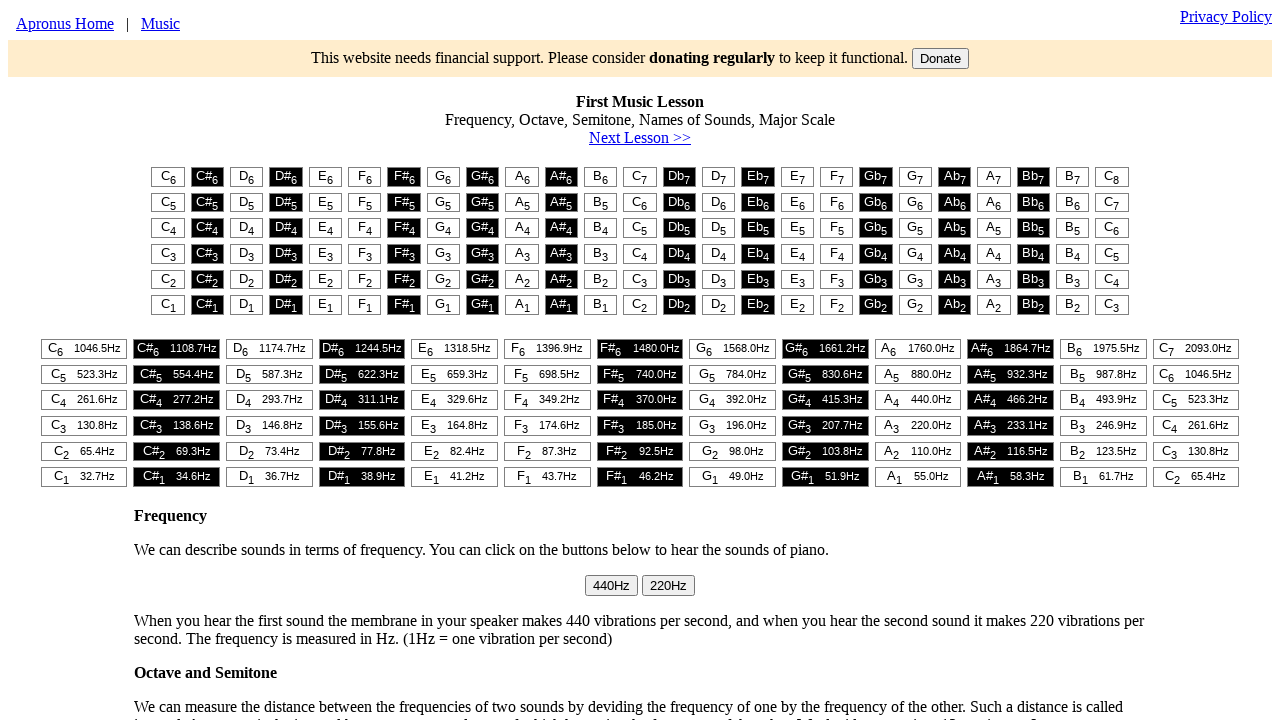

Clicked first keynote (column 1) on virtual piano at (168, 177) on #t1 > table > tr:nth-child(1) > td:nth-child(1) > button
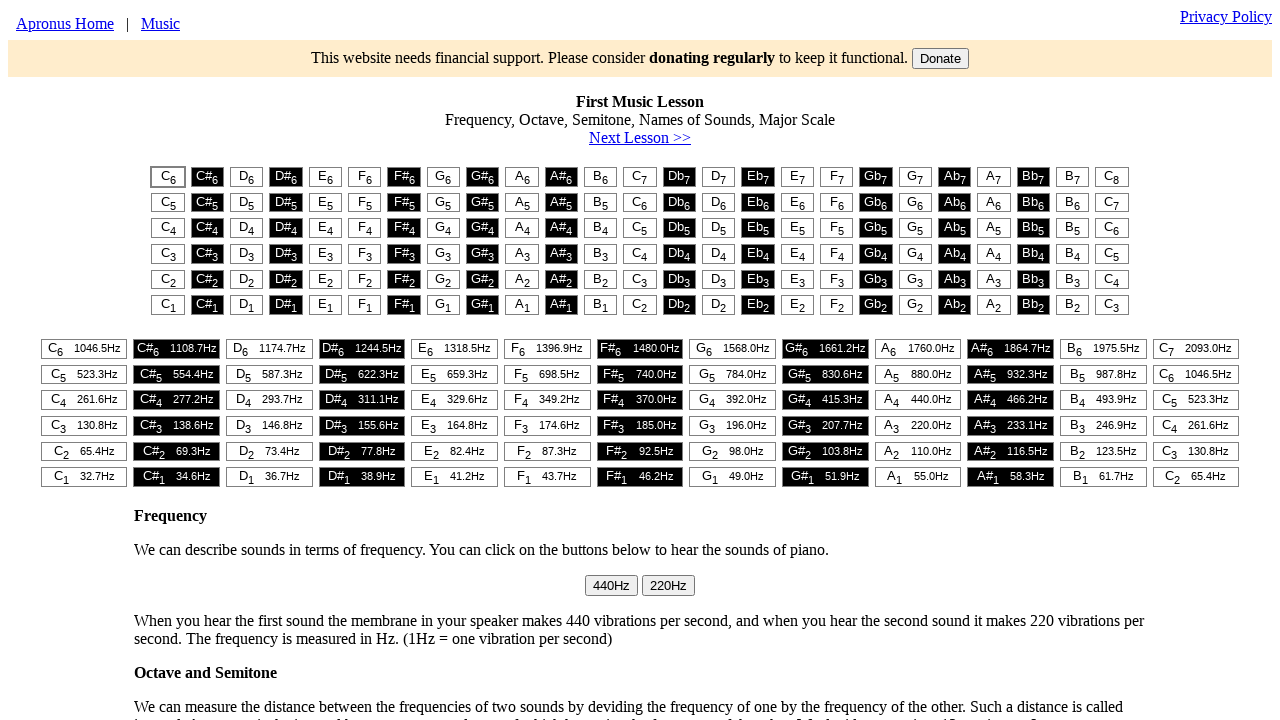

Clicked fifth keynote (column 5) on virtual piano at (325, 177) on #t1 > table > tr:nth-child(1) > td:nth-child(5) > button
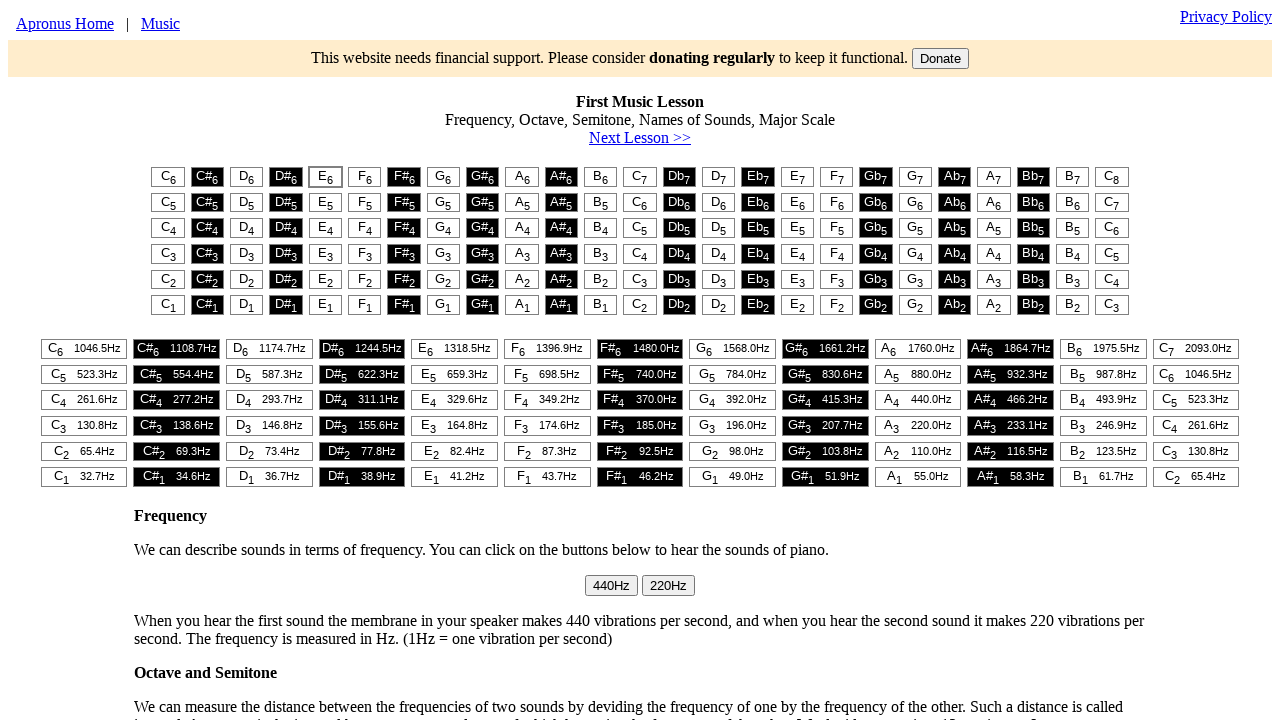

Clicked third keynote (column 3) on virtual piano at (247, 177) on #t1 > table > tr:nth-child(1) > td:nth-child(3) > button
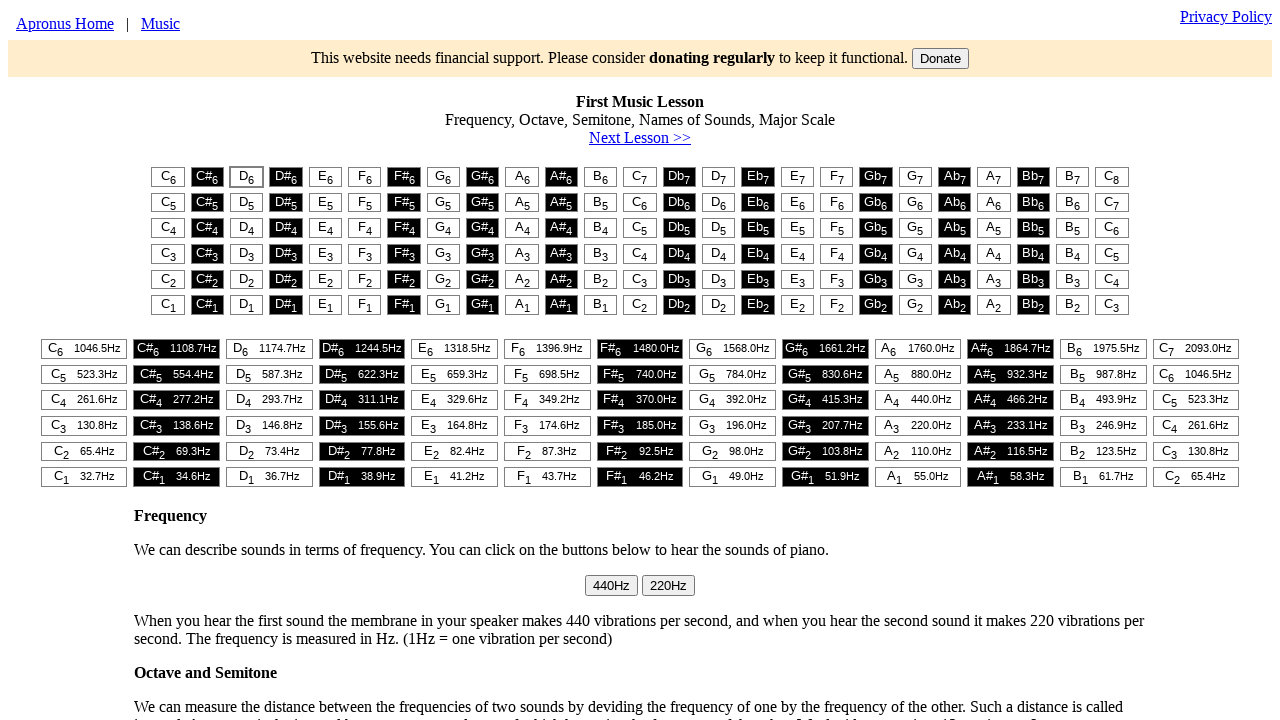

Clicked seventh keynote (column 7) on virtual piano at (404, 177) on #t1 > table > tr:nth-child(1) > td:nth-child(7) > button
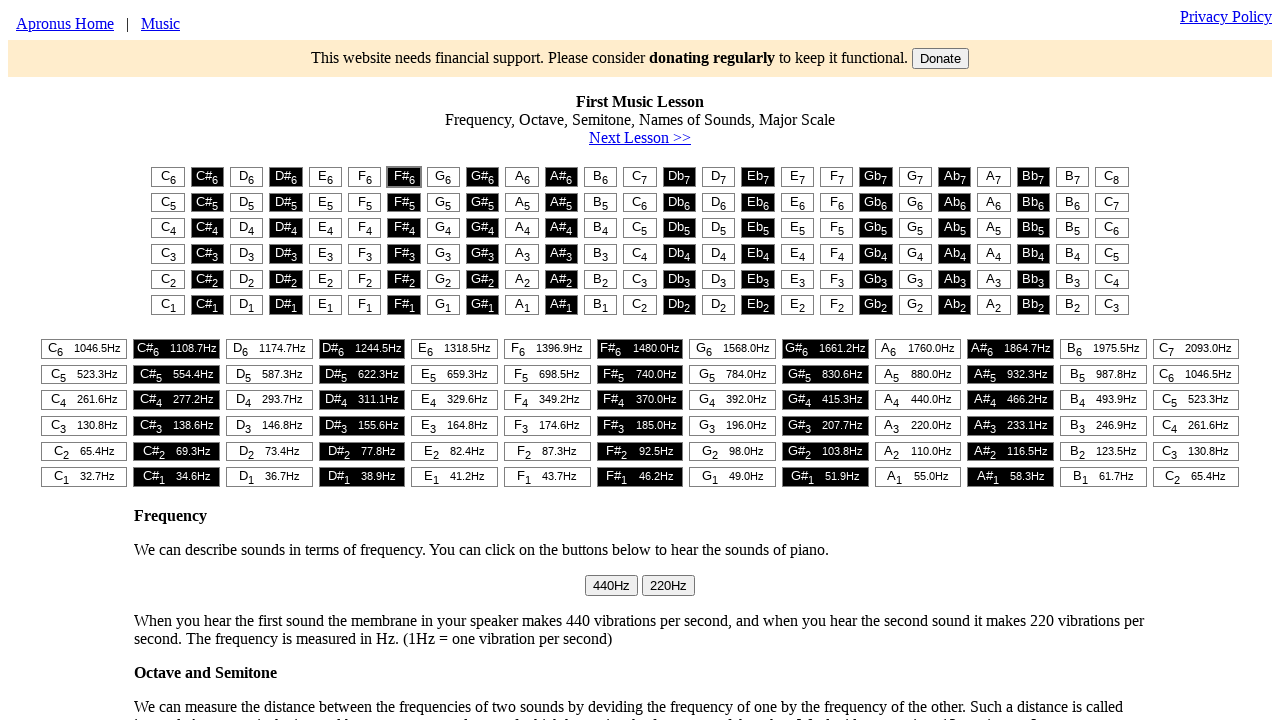

Clicked second keynote (column 2) on virtual piano at (207, 177) on #t1 > table > tr:nth-child(1) > td:nth-child(2) > button
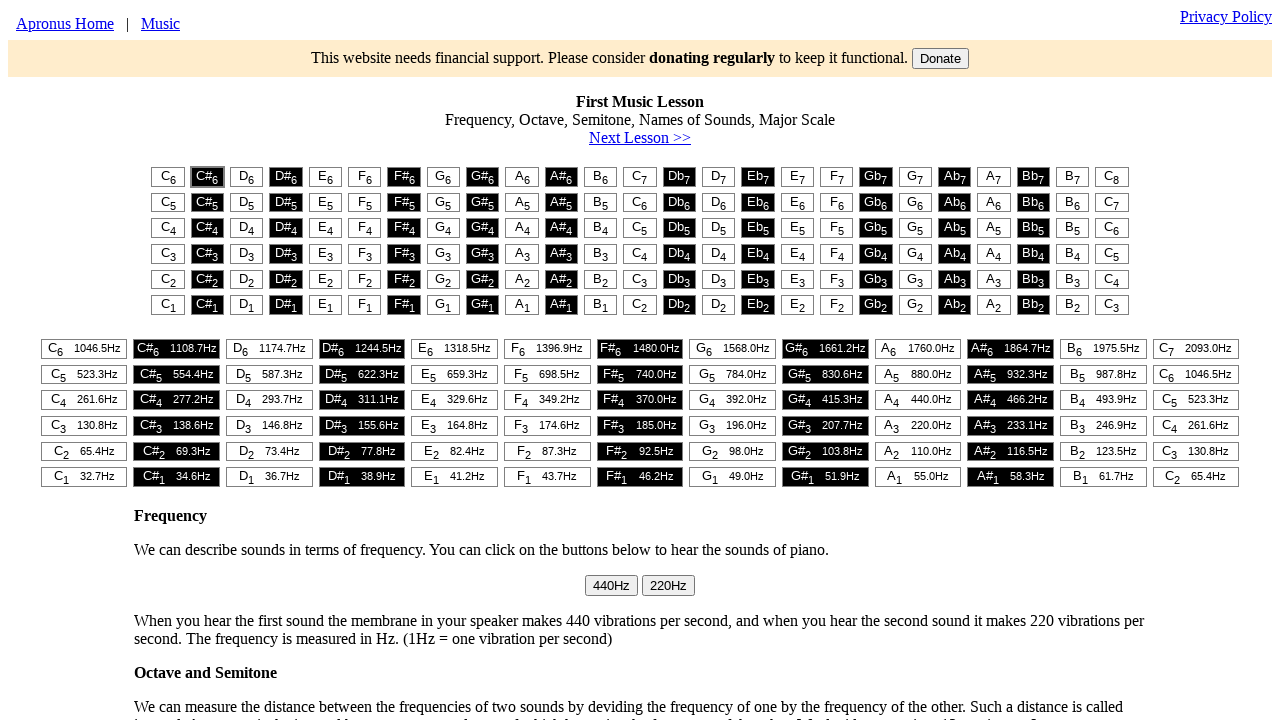

Clicked third keynote (column 3) on virtual piano again at (247, 177) on #t1 > table > tr:nth-child(1) > td:nth-child(3) > button
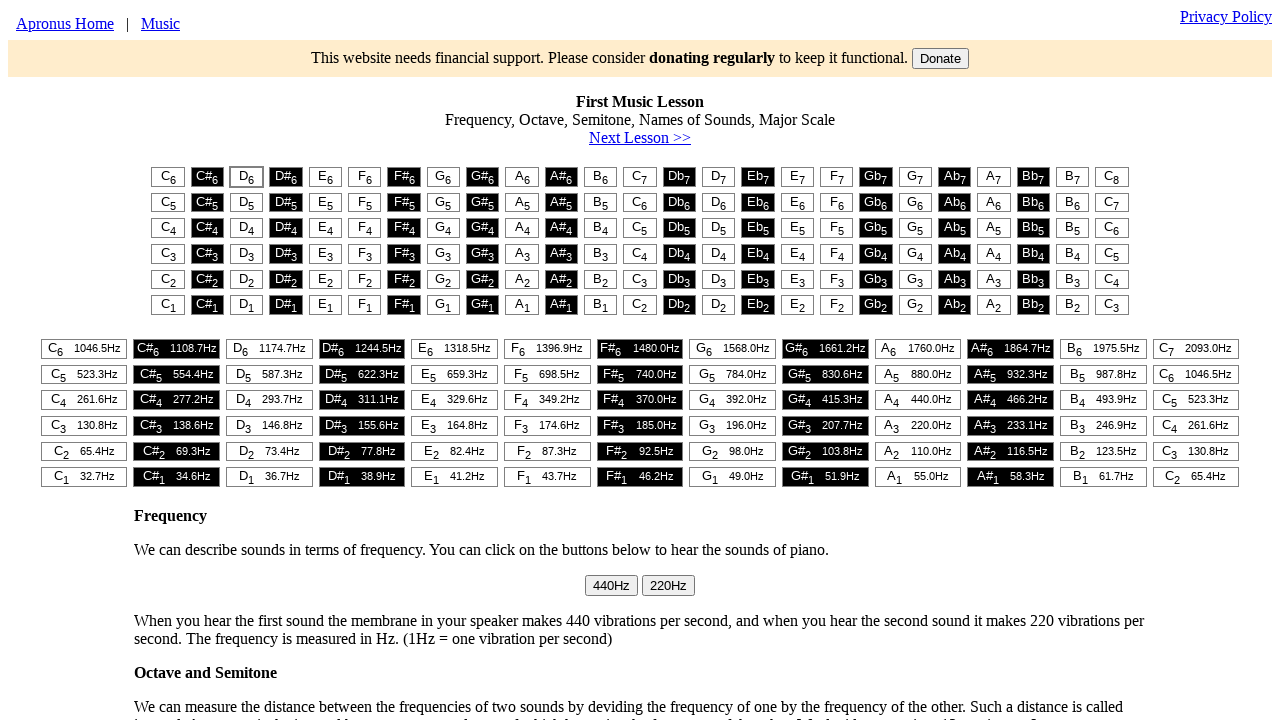

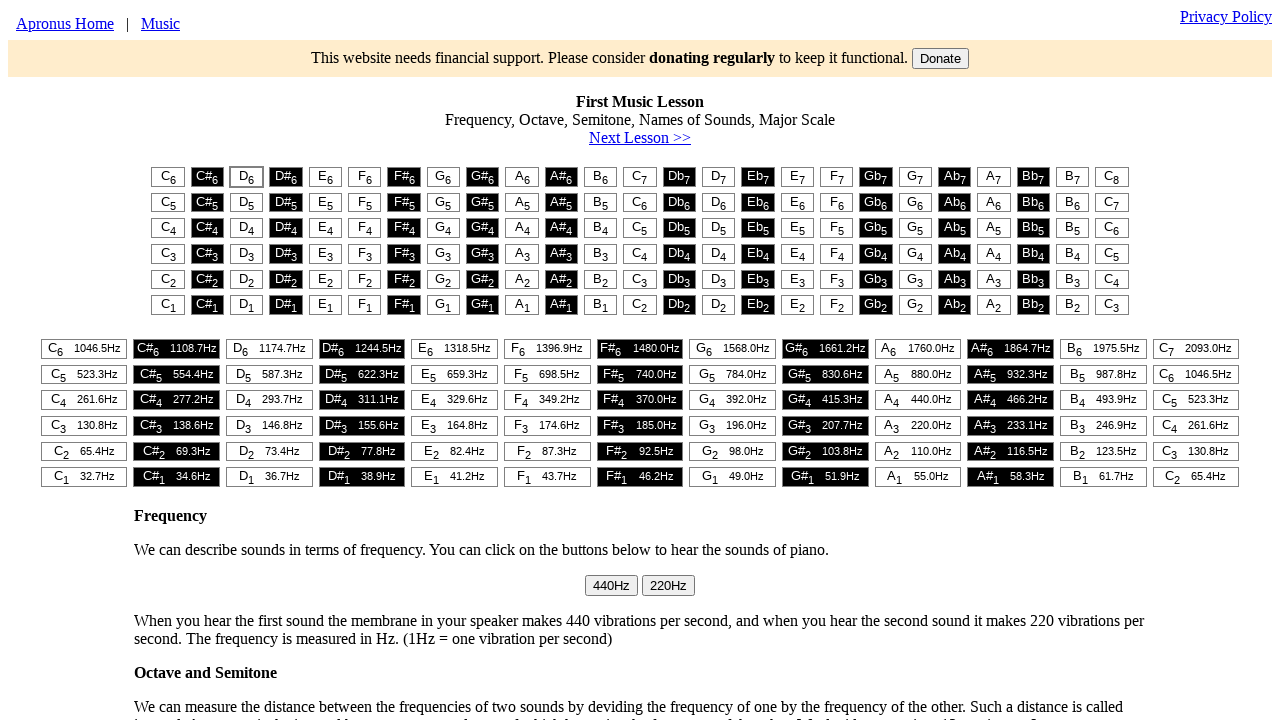